Tests window/tab handling by opening a new window through a link click, switching between windows, and closing the new window

Starting URL: http://the-internet.herokuapp.com/windows

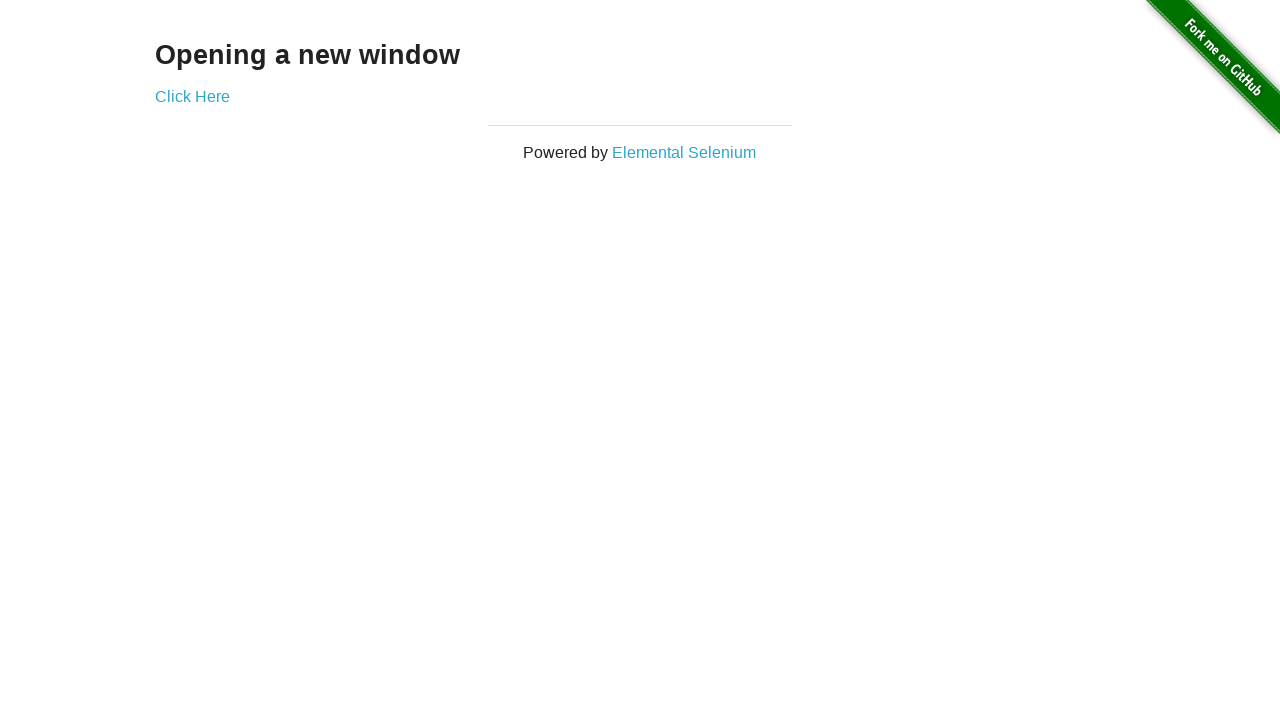

Stored initial page context
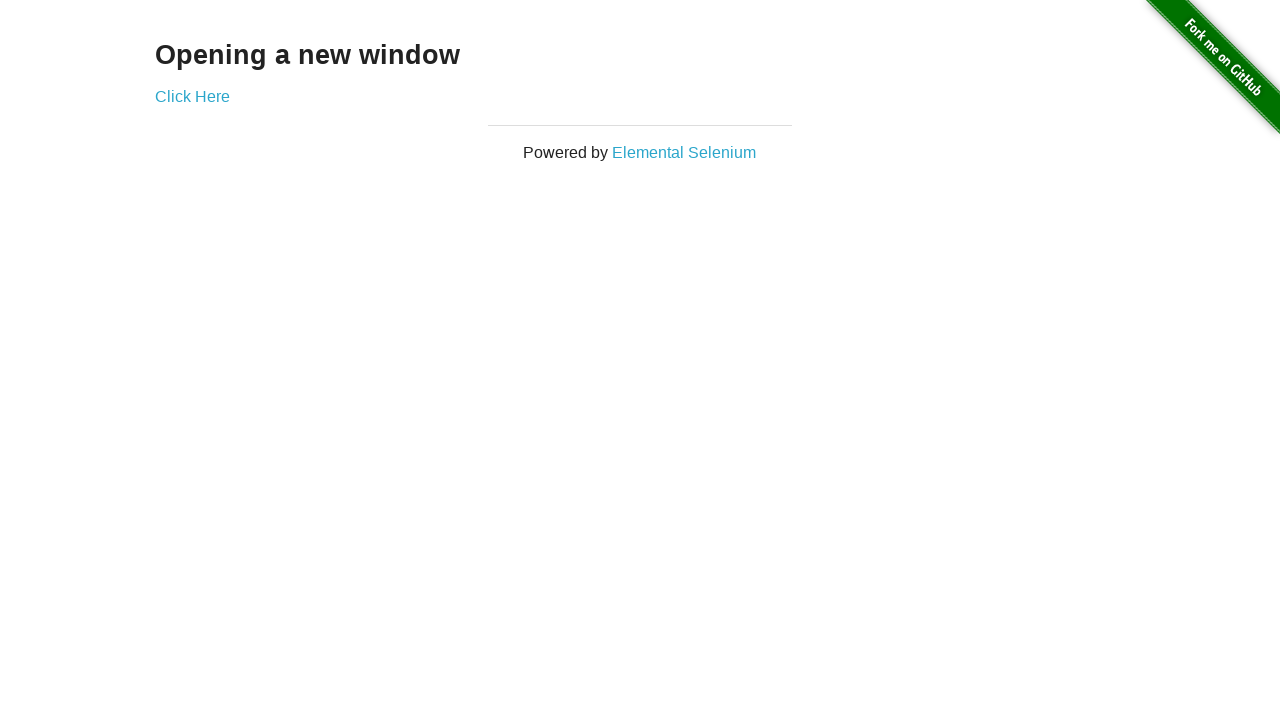

Clicked 'Elemental Selenium' link which opened a new window at (684, 152) on a:has-text('Elemental Selenium')
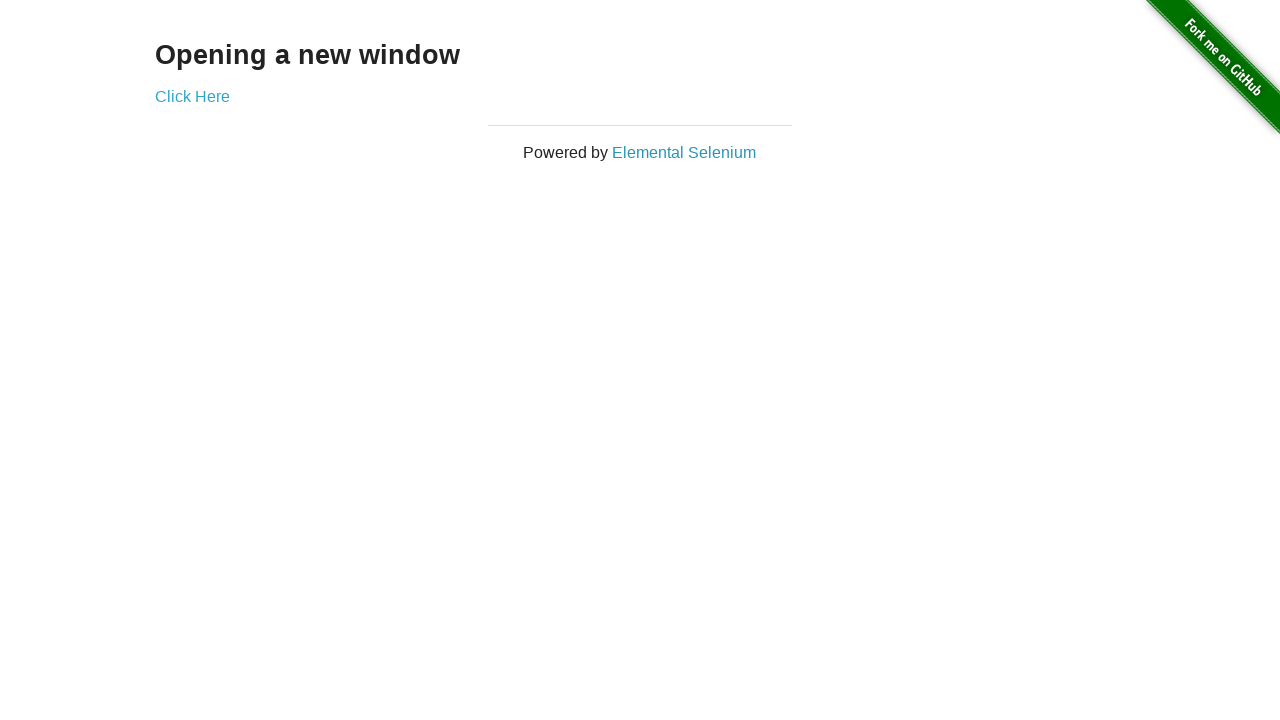

Captured the new popup window
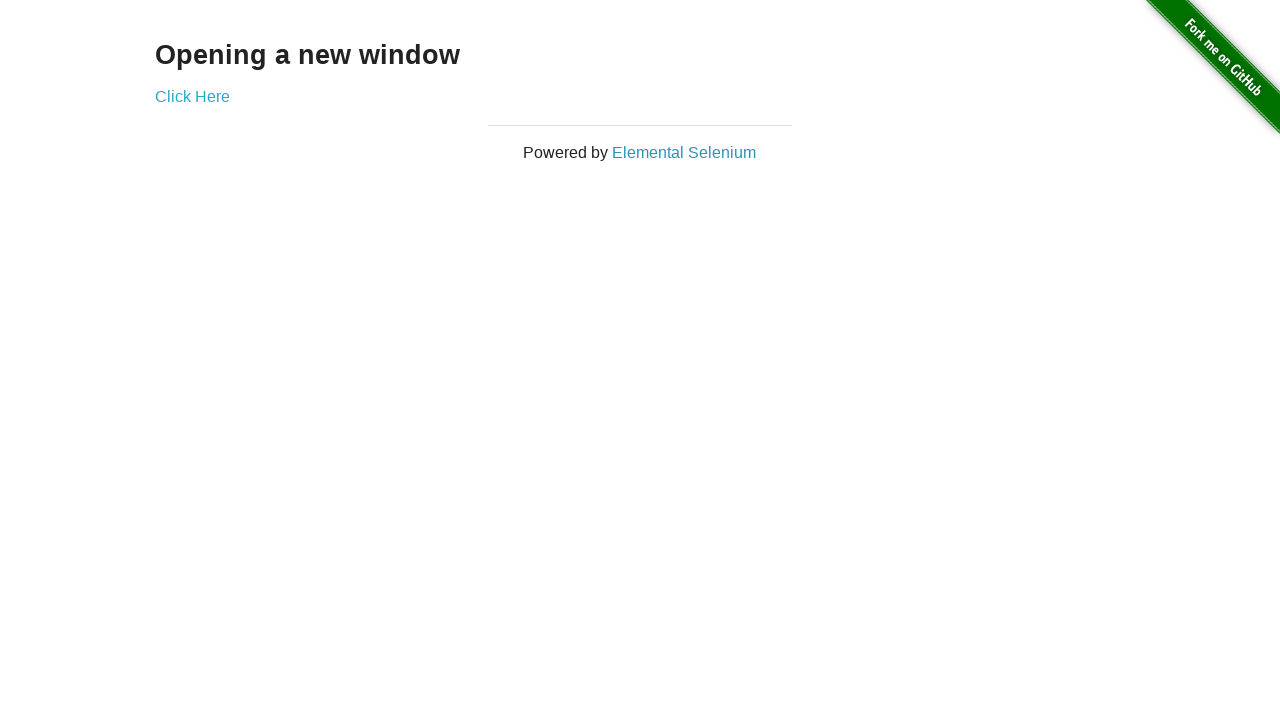

Switched context to new window and retrieved its title
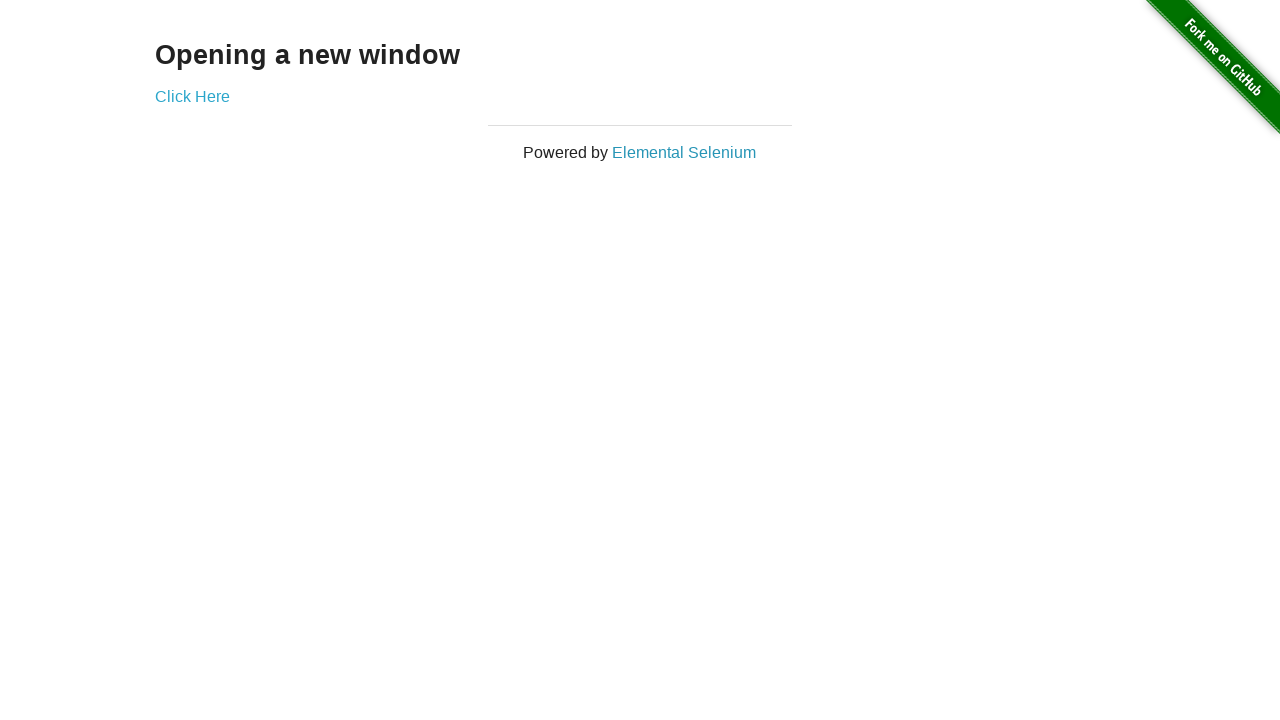

Closed the new window
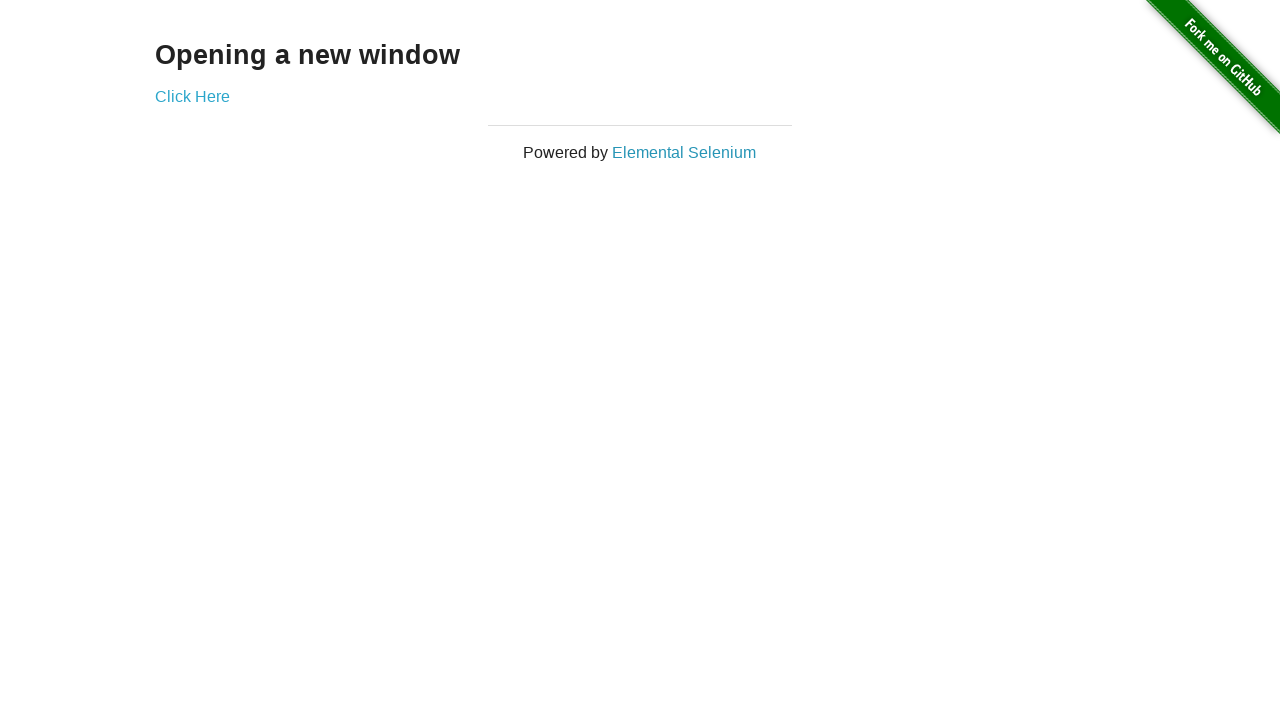

Verified context returned to initial page and retrieved its title
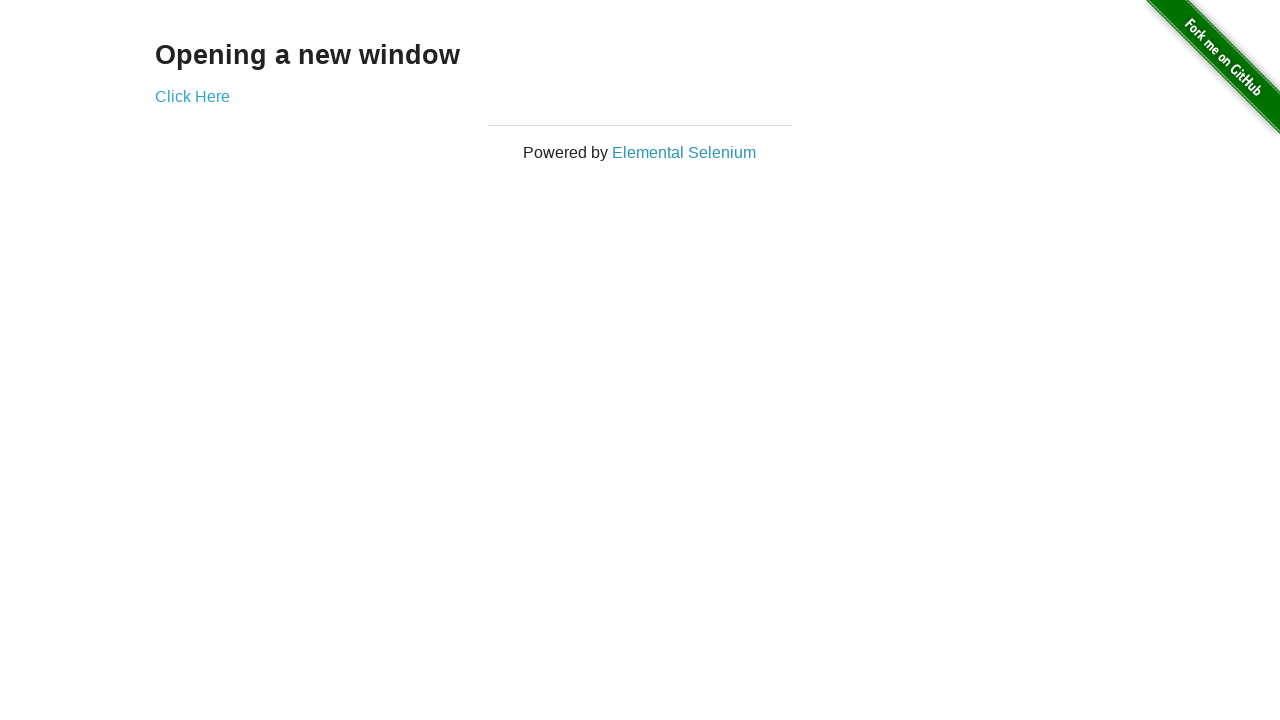

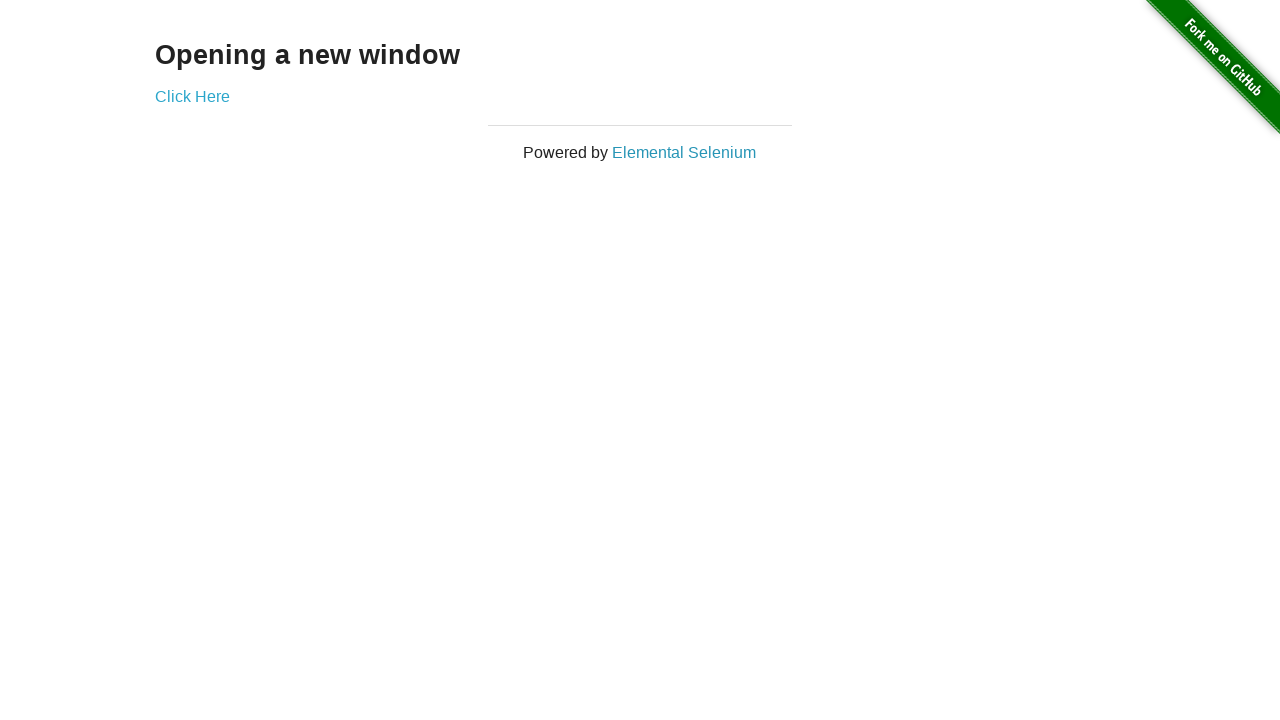